Tests drag and drop functionality by dragging multiple elements to a drop zone using two different methods

Starting URL: https://www.lambdatest.com/selenium-playground/drag-and-drop-demo

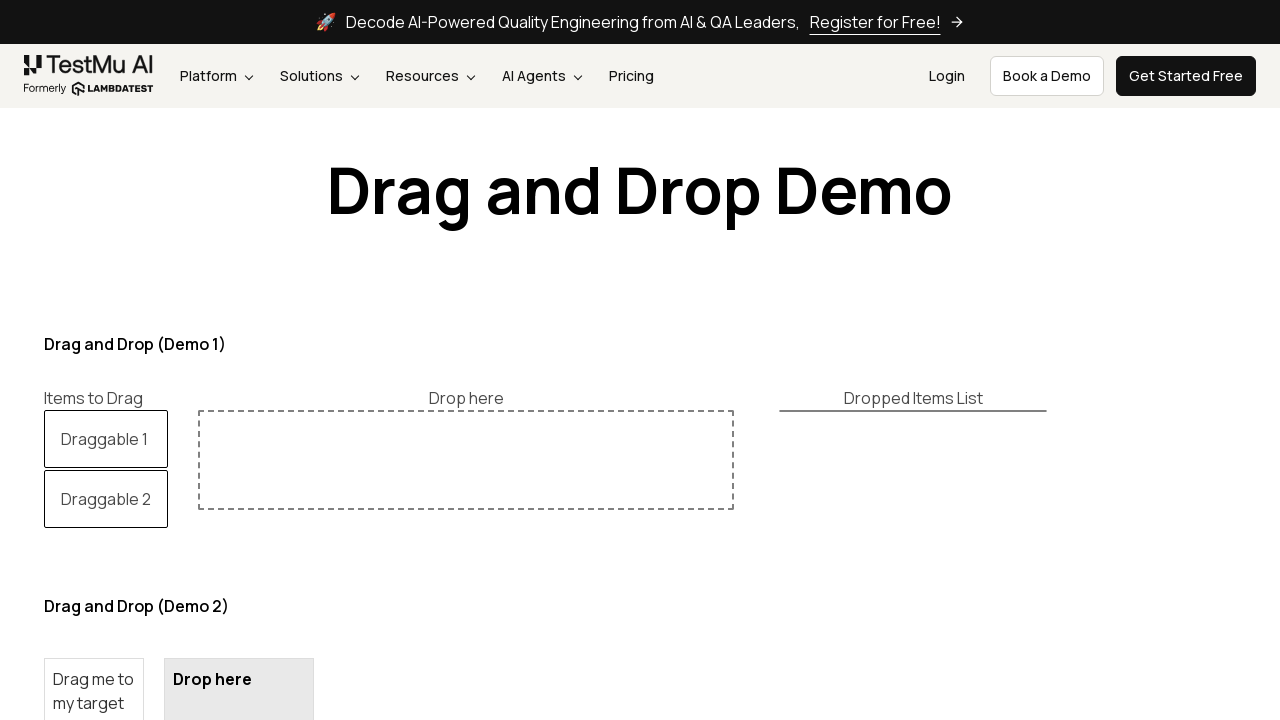

Located 'Draggable 1' element
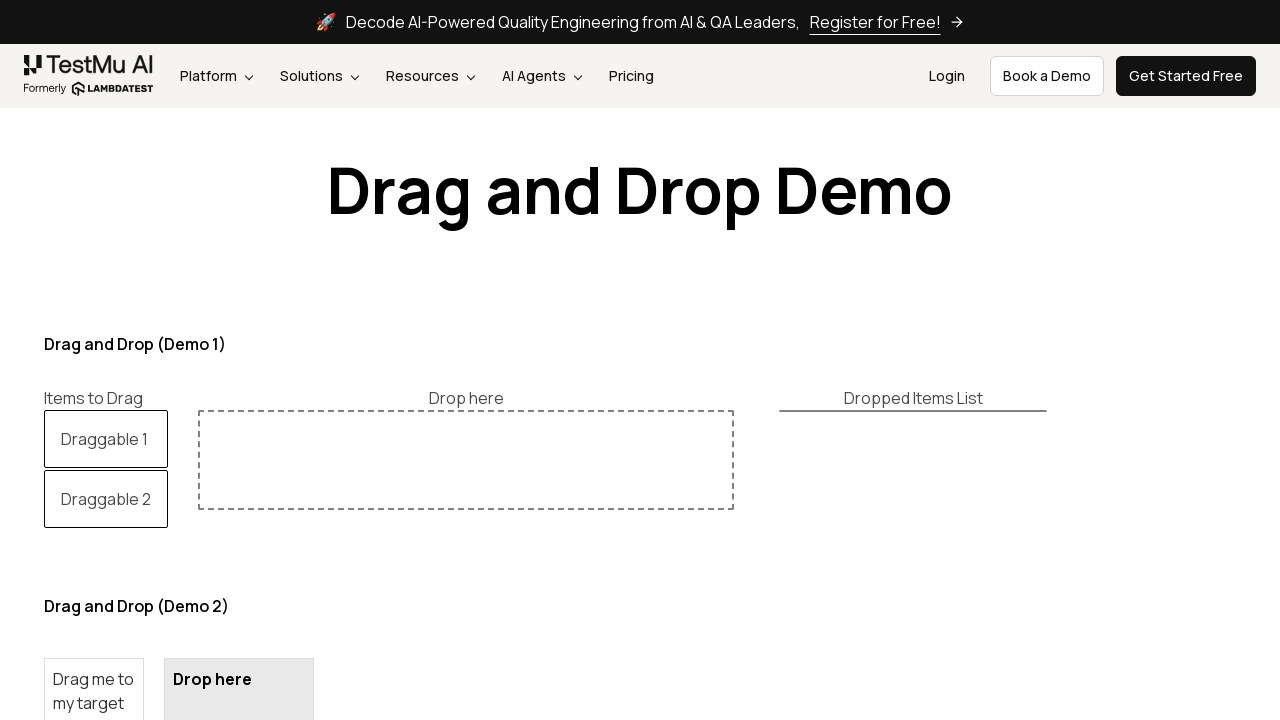

Located drop zone element
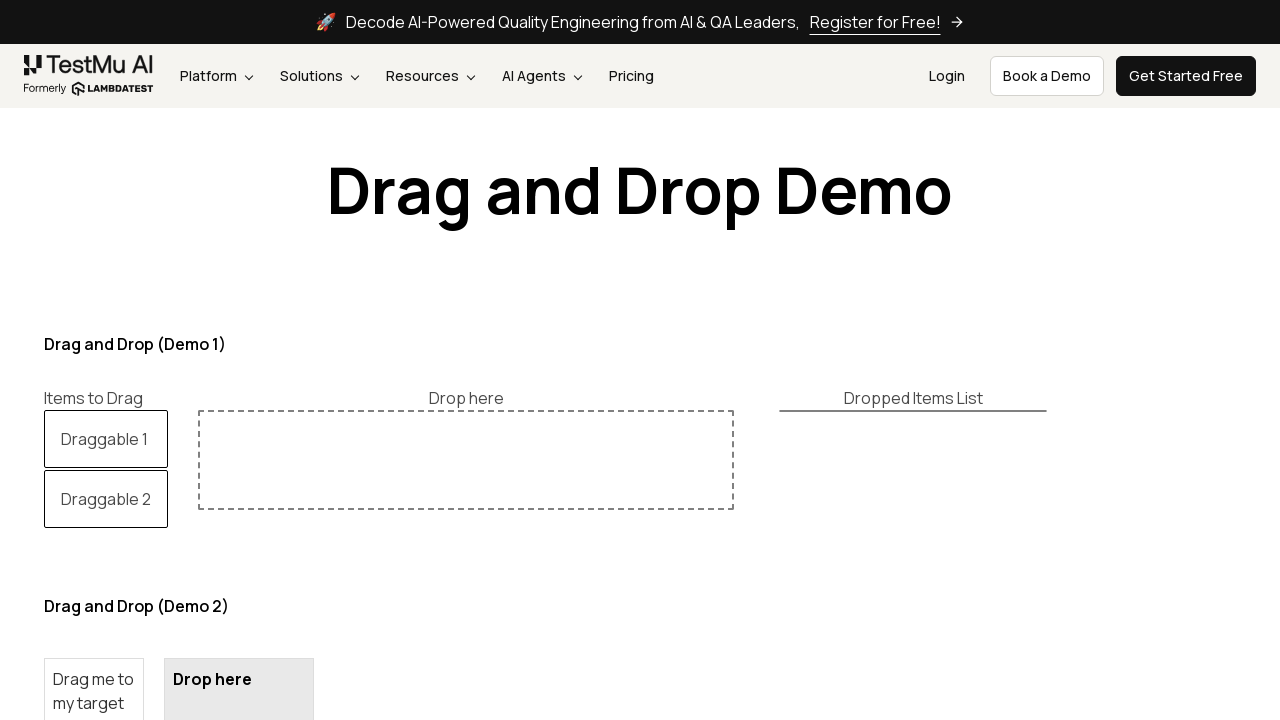

Dragged 'Draggable 1' to drop zone at (466, 460)
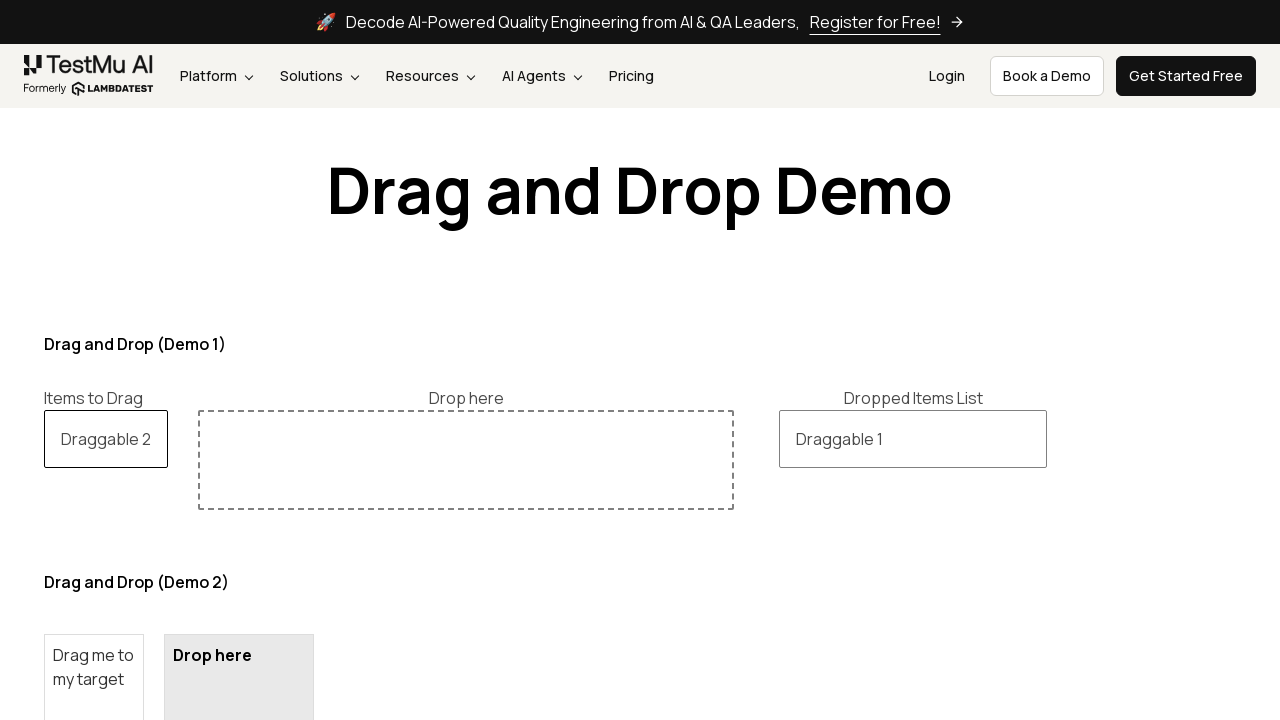

Located 'Draggable 2' element
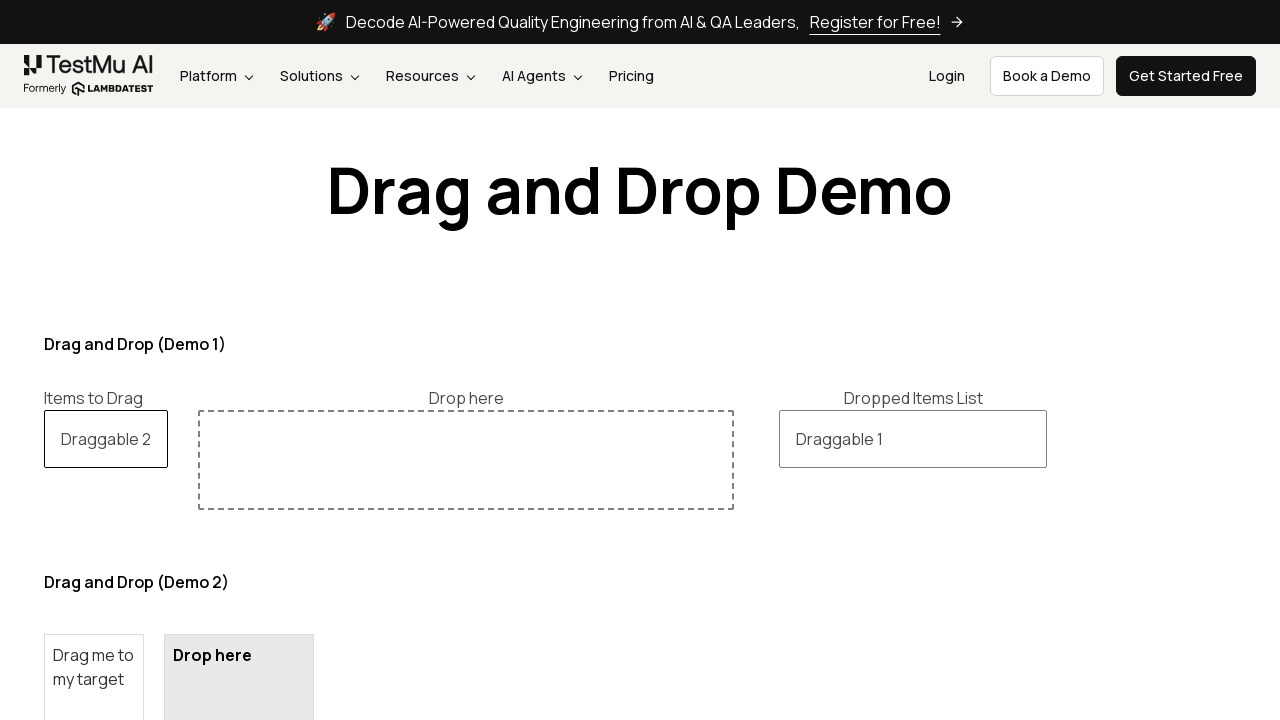

Dragged 'Draggable 2' to drop zone at (466, 460)
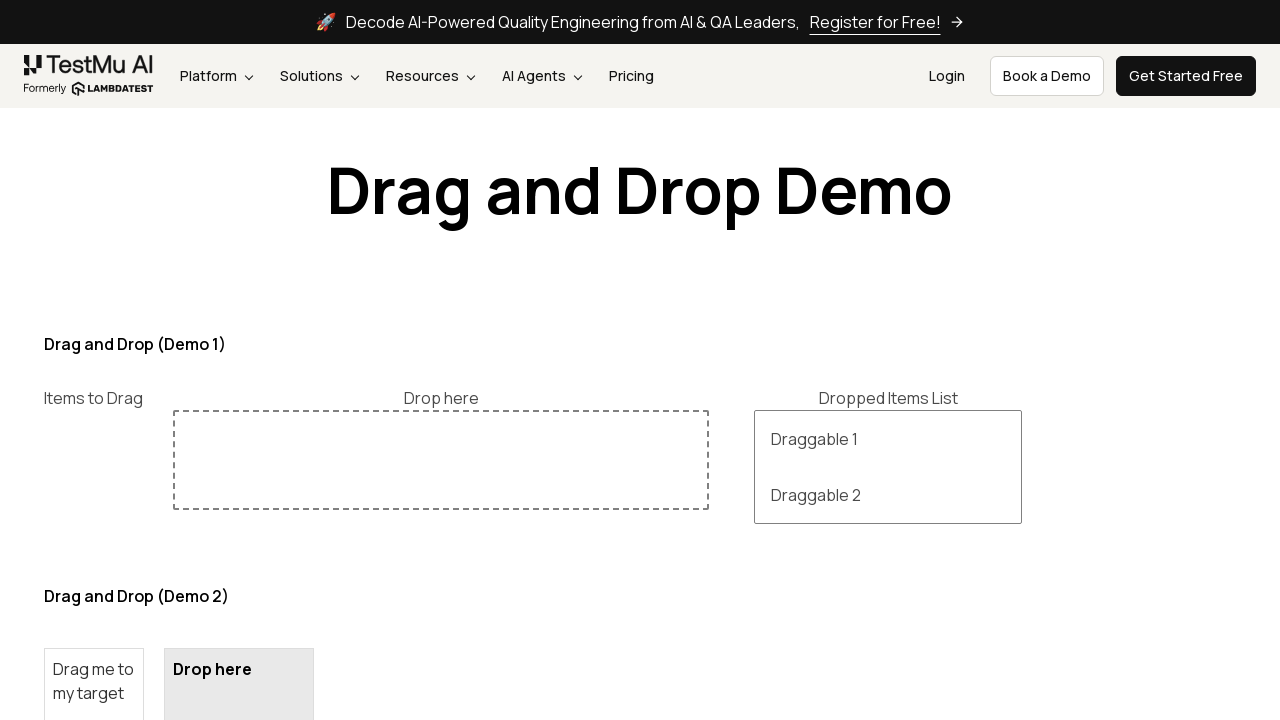

Reloaded page to reset drag and drop elements
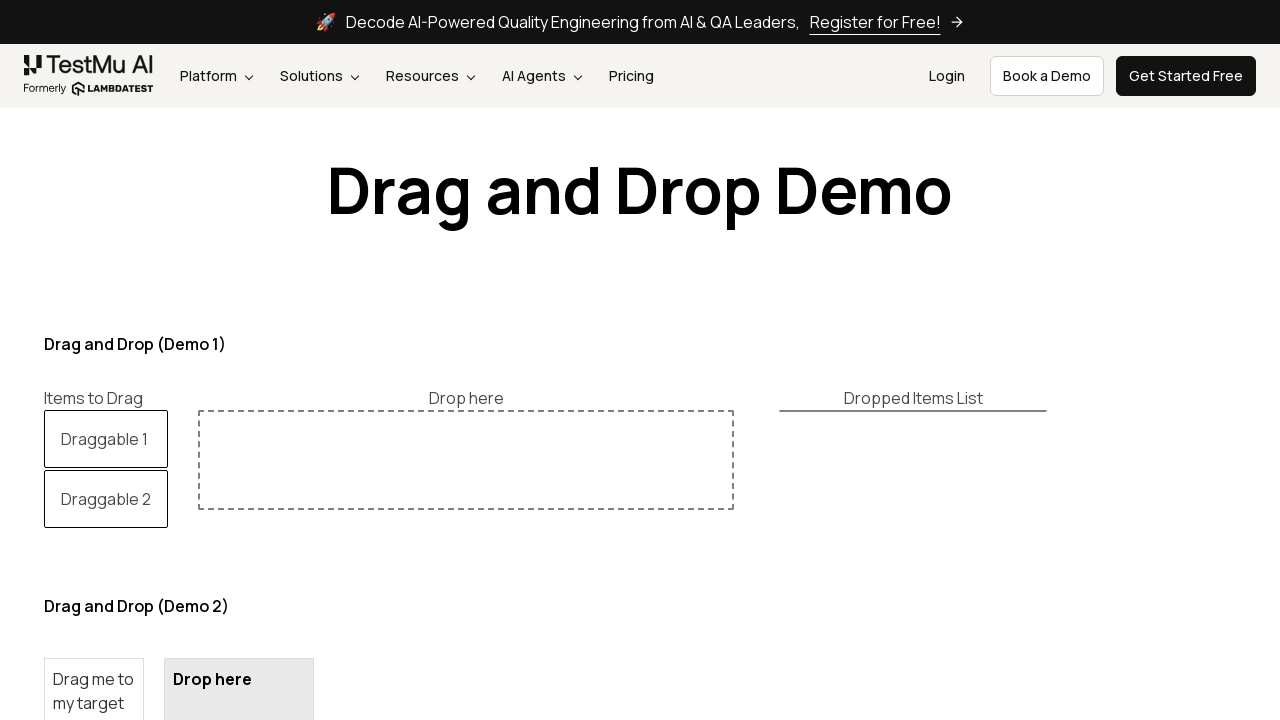

Located 'Draggable 1' element after page reload
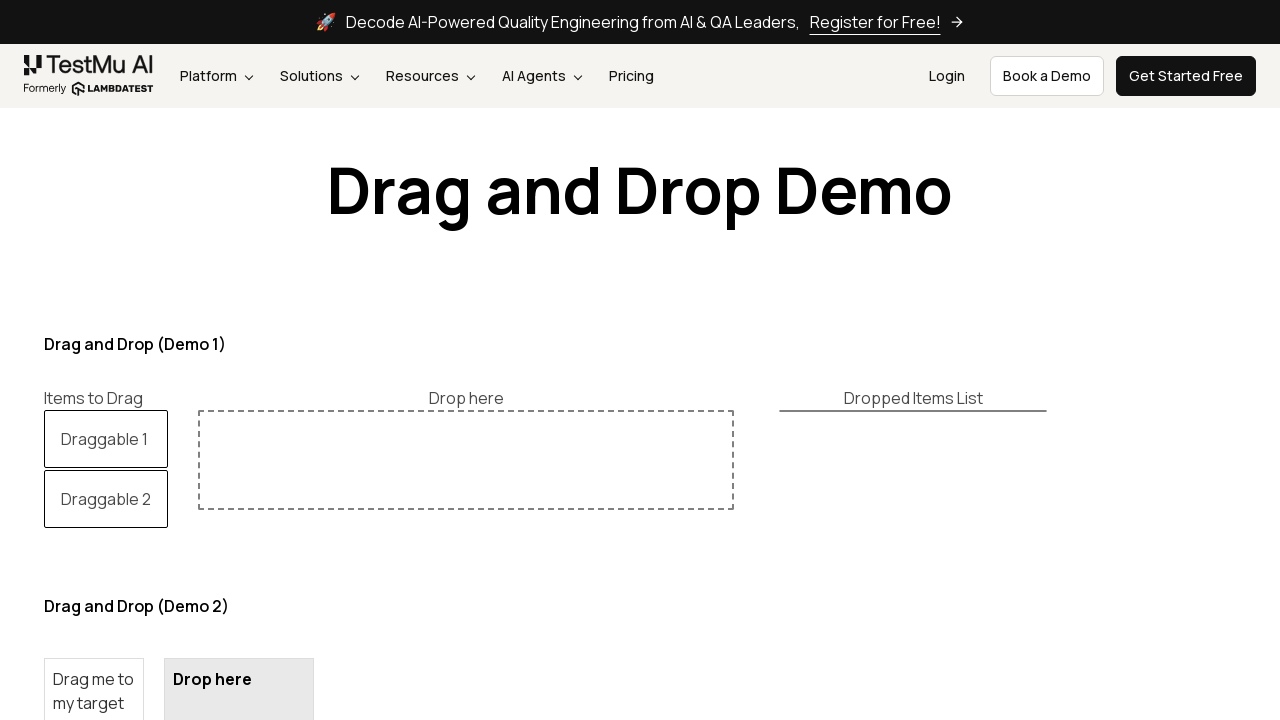

Located drop zone element after page reload
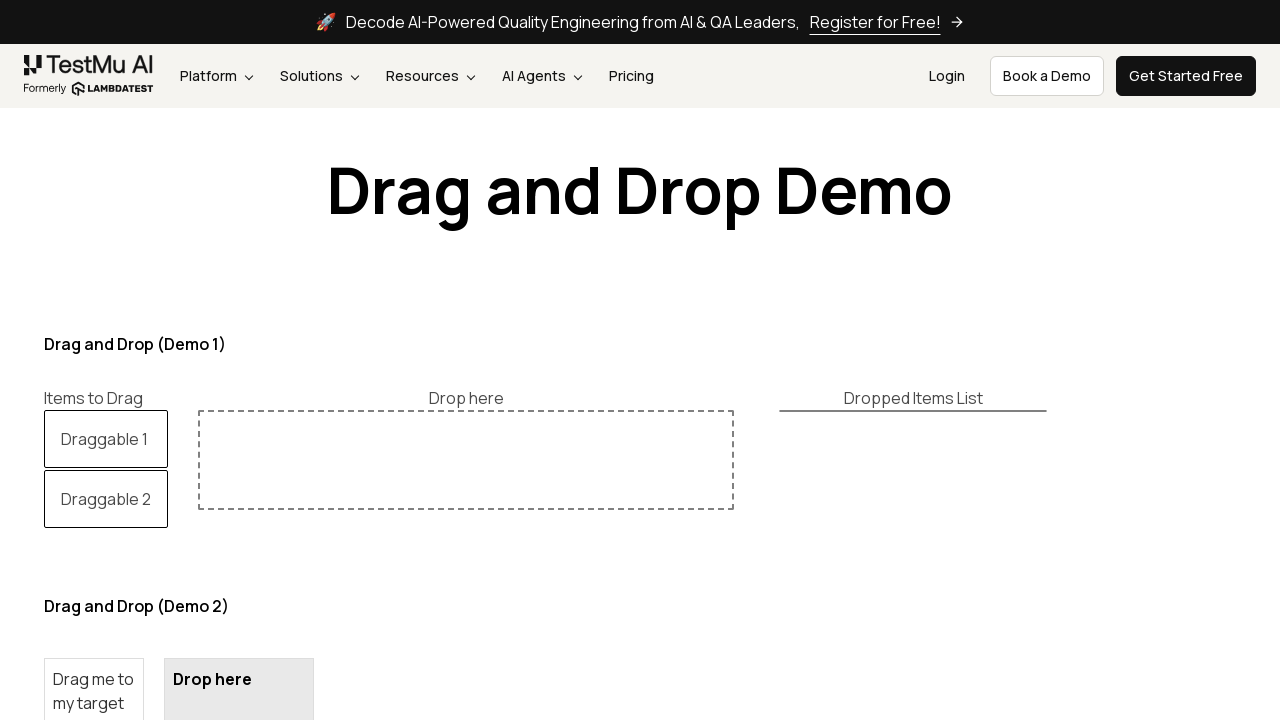

Dragged 'Draggable 1' to drop zone using alternative method at (466, 460)
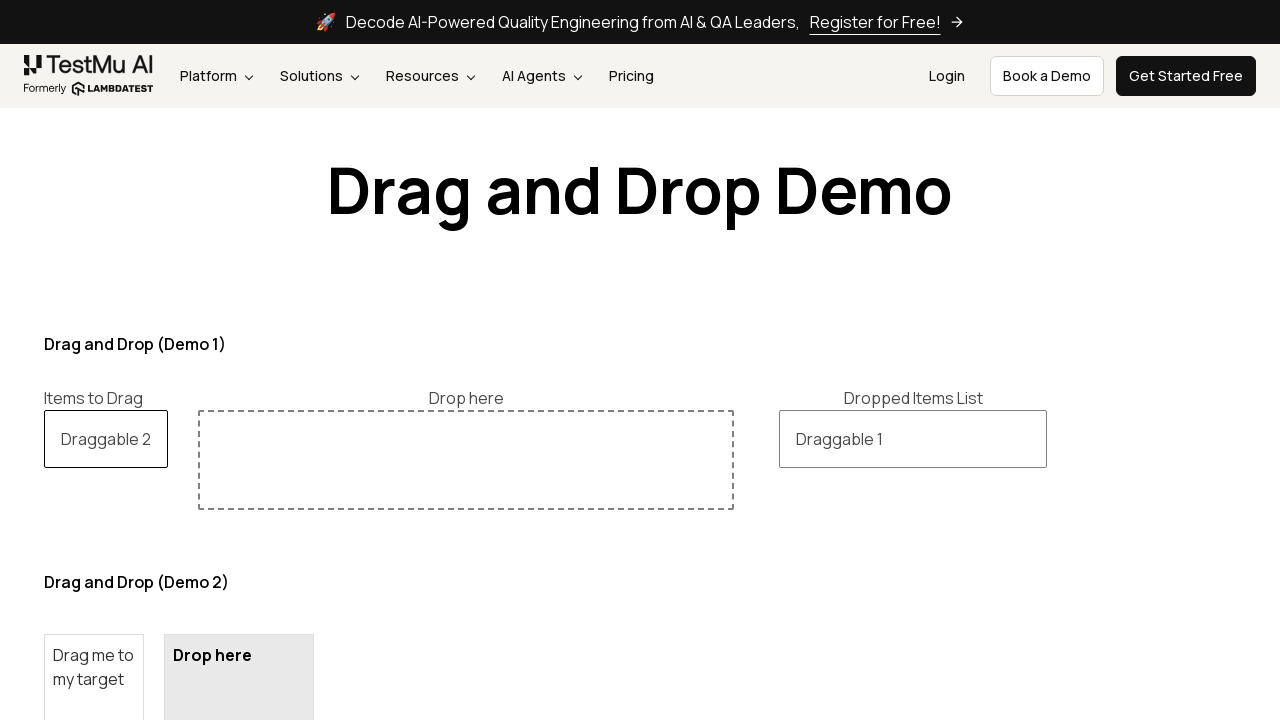

Located 'Draggable 2' element after page reload
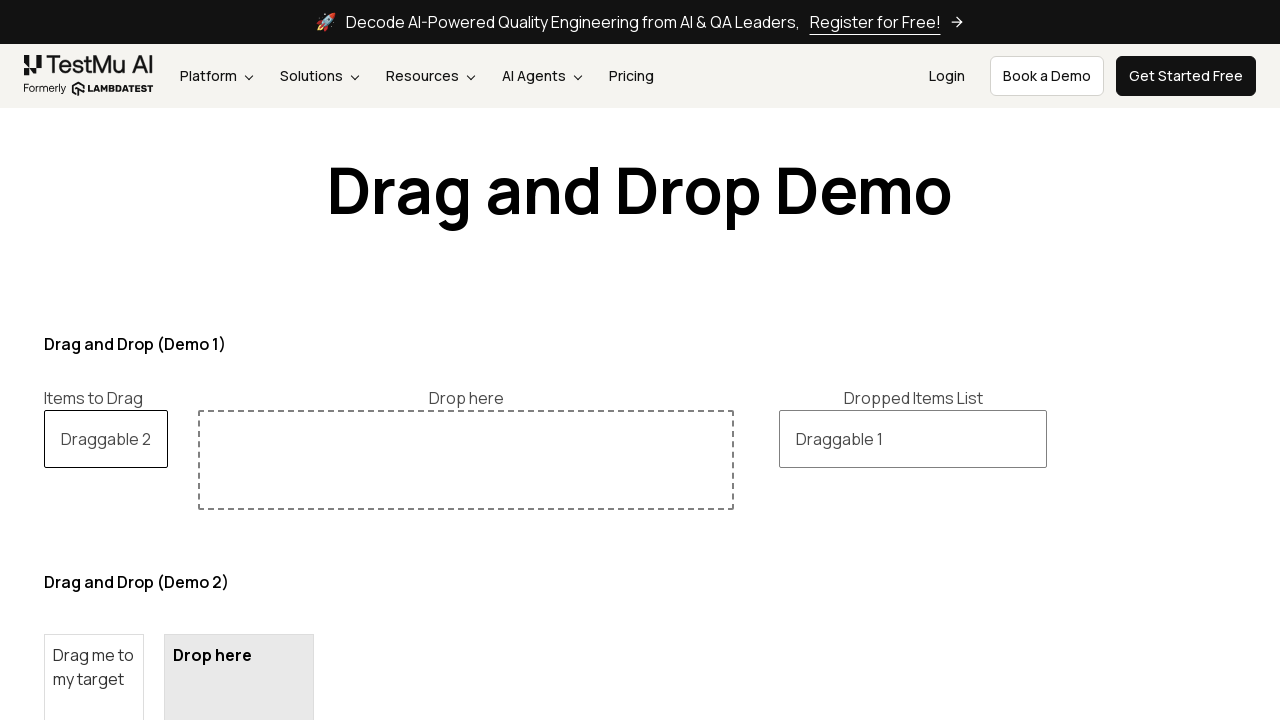

Dragged 'Draggable 2' to drop zone using alternative method at (466, 460)
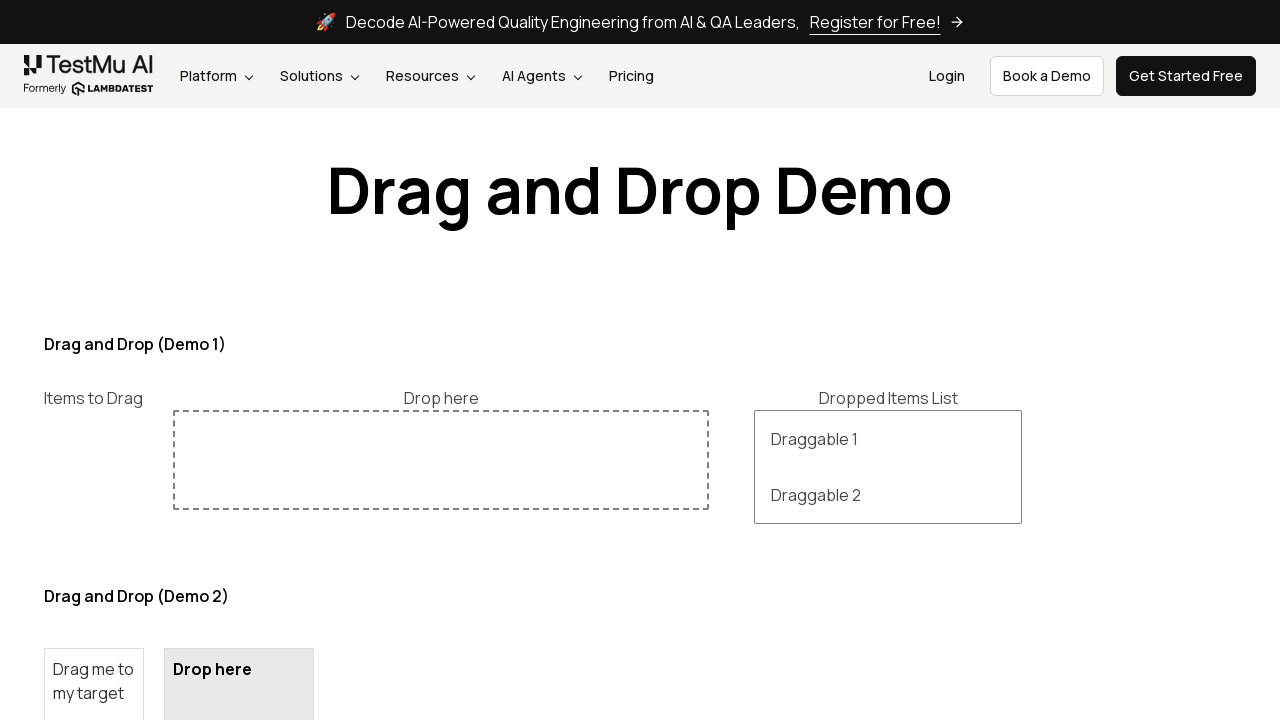

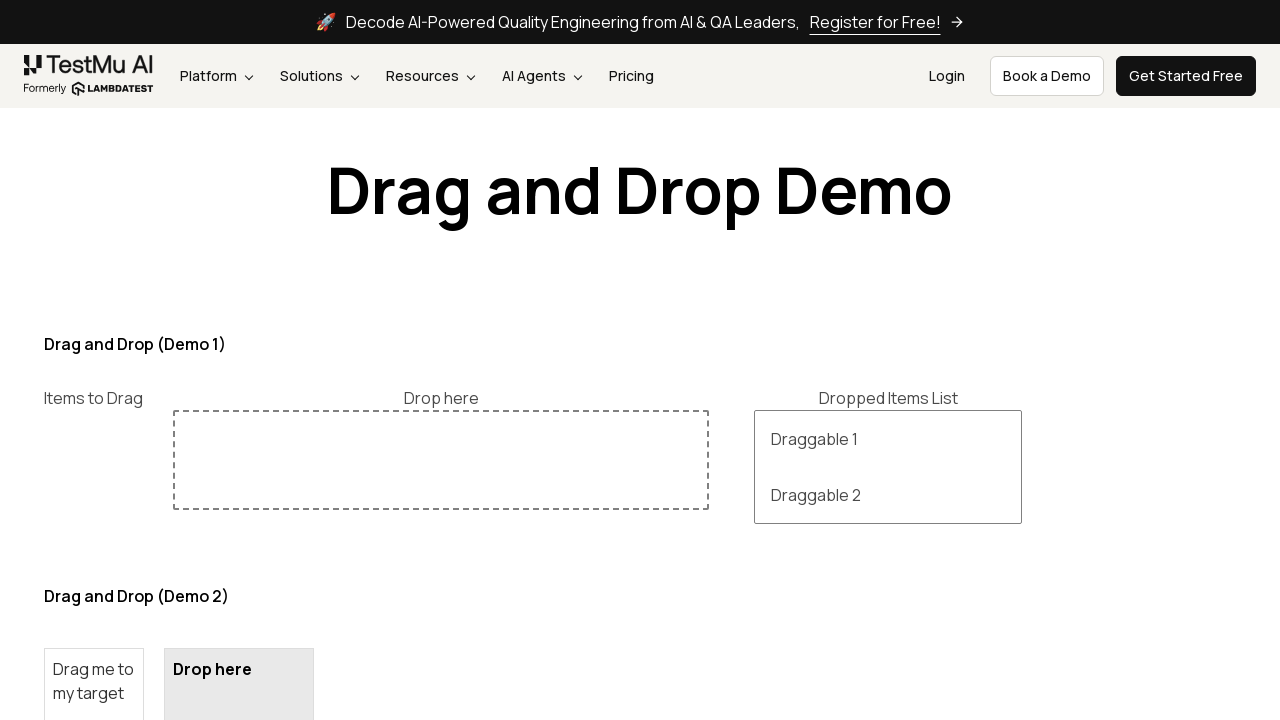